Simple browser automation test that navigates to echoecho.com website. The original test demonstrates Chrome options configuration but the core automation is just loading the page.

Starting URL: https://echoecho.com/

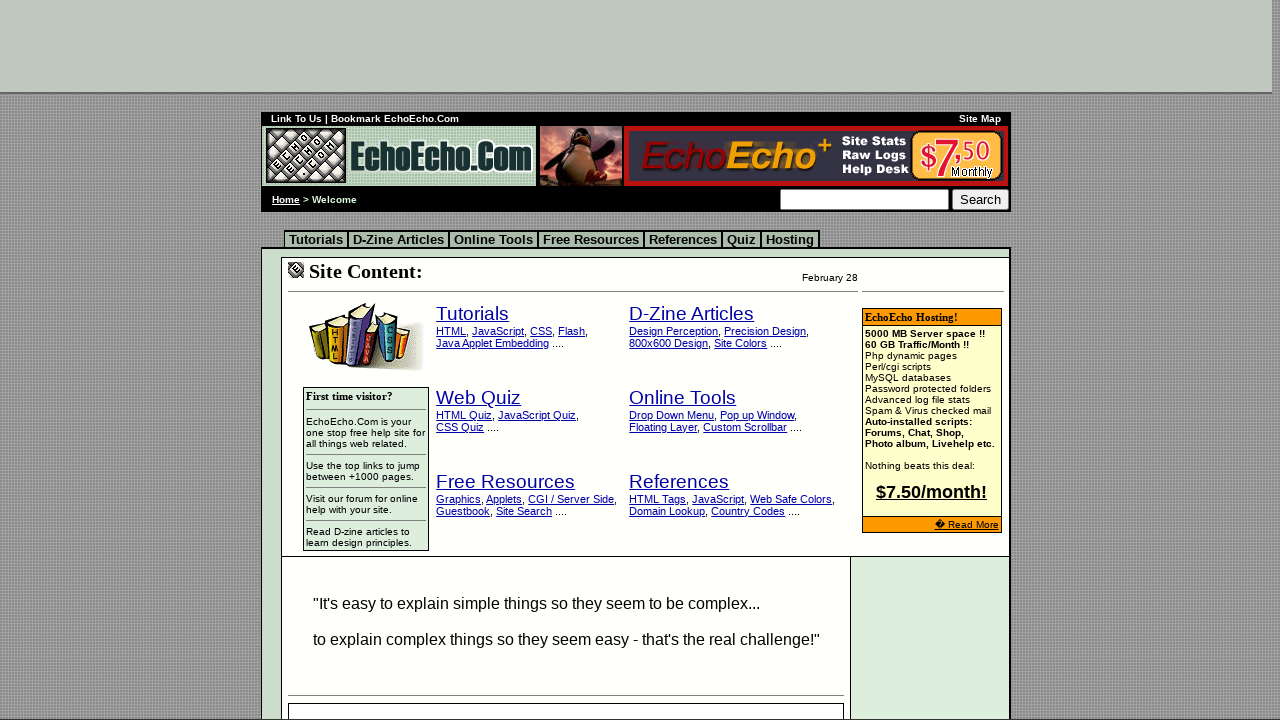

Page loaded to domcontentloaded state at https://echoecho.com/
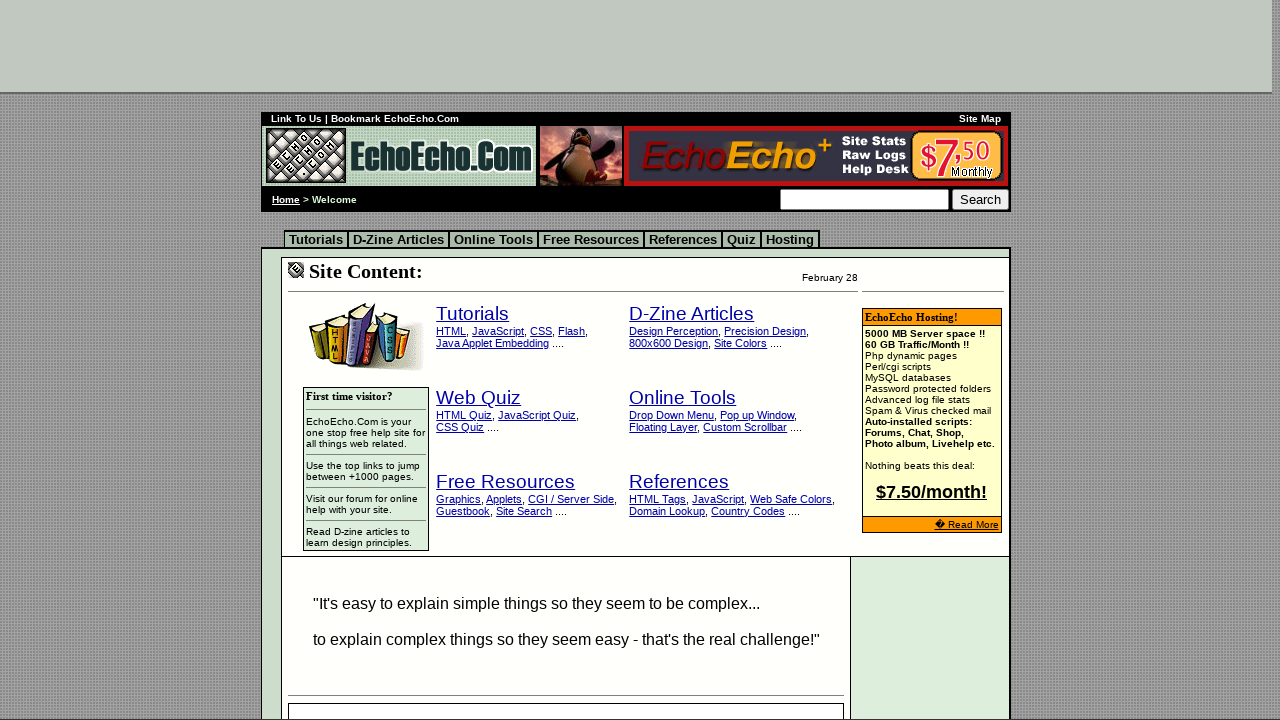

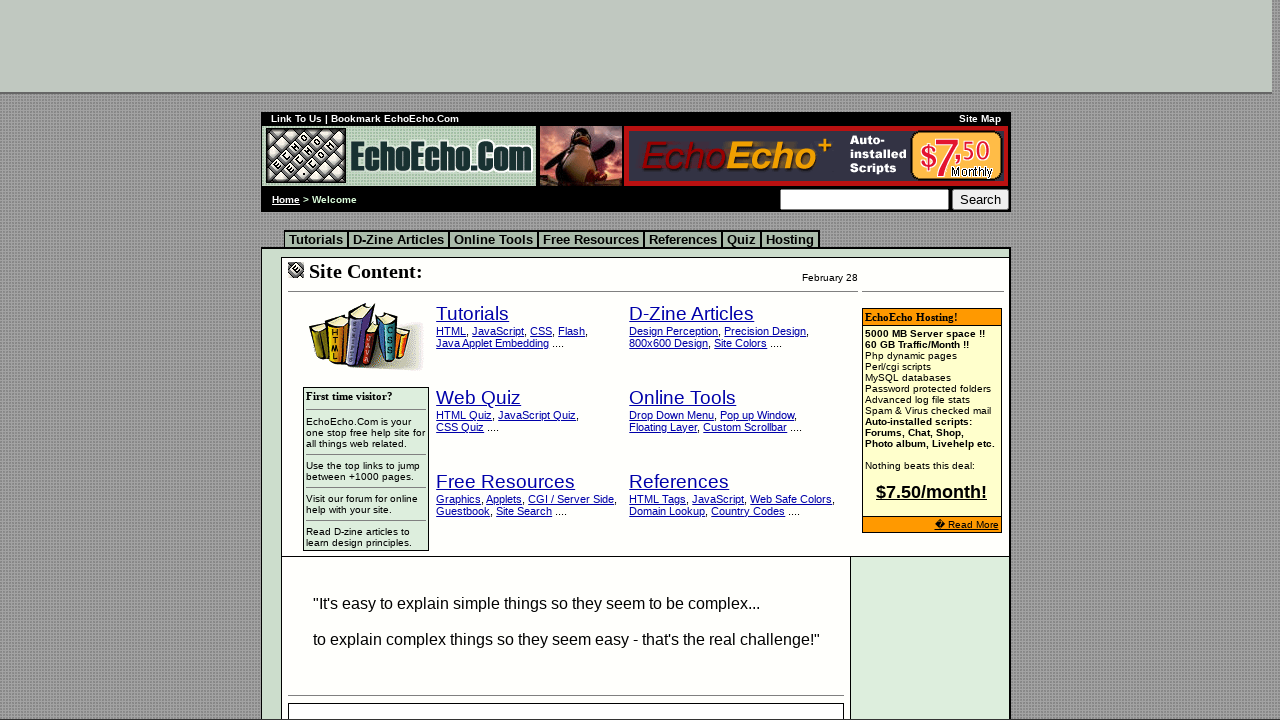